Tests frame switching functionality by navigating to jQuery UI demo, switching to an iframe containing droppable demo, then switching back to parent window to click another link

Starting URL: http://jqueryui.com/

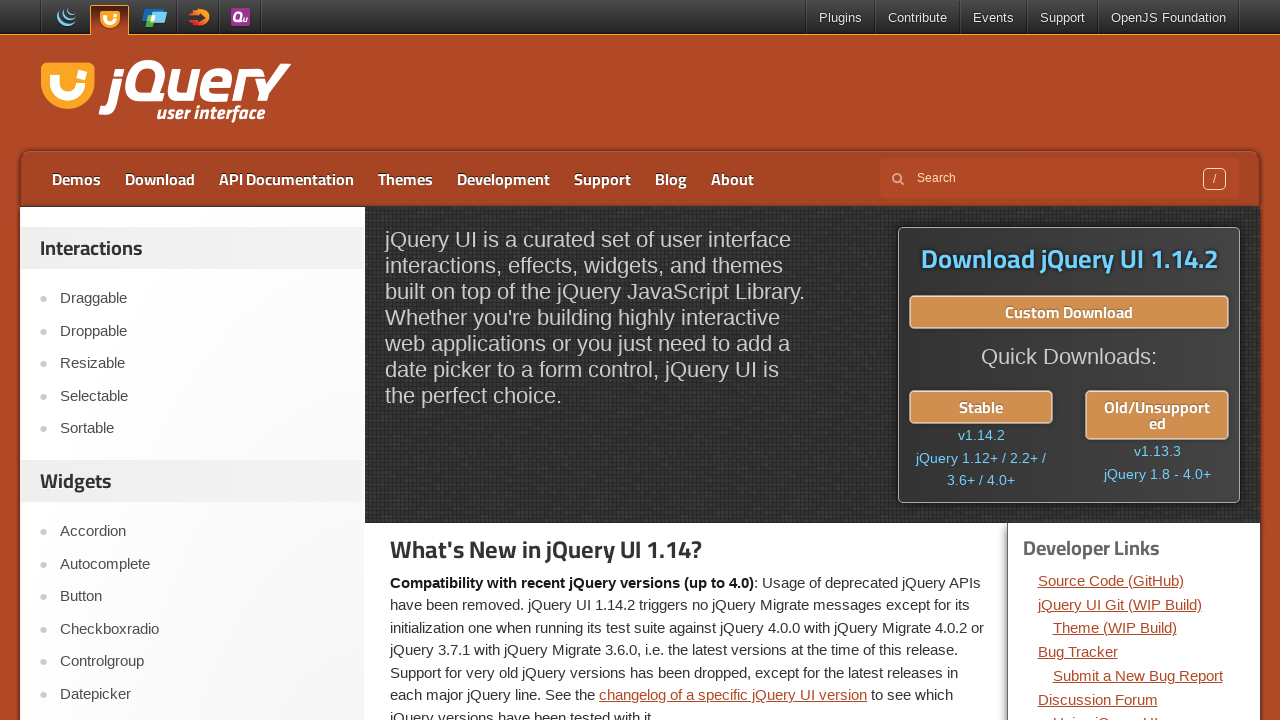

Clicked on Droppable link to navigate to demo page at (202, 331) on text=Droppable
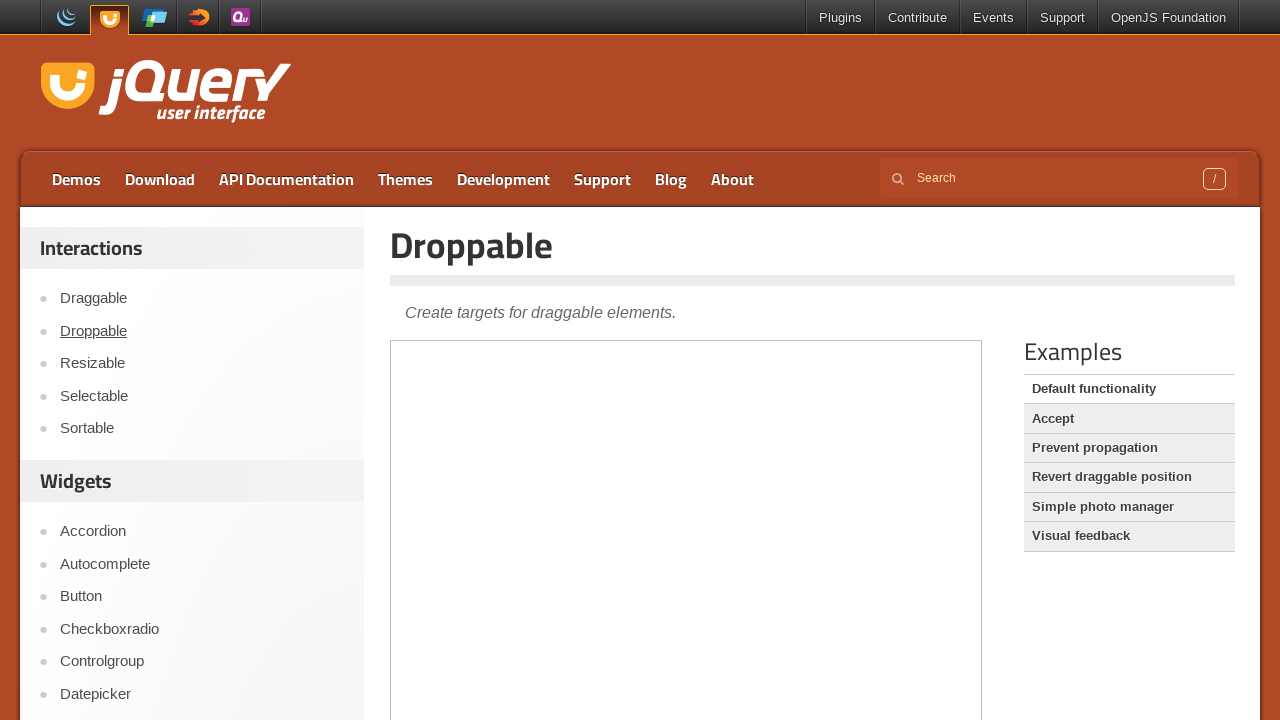

Located and switched to demo iframe
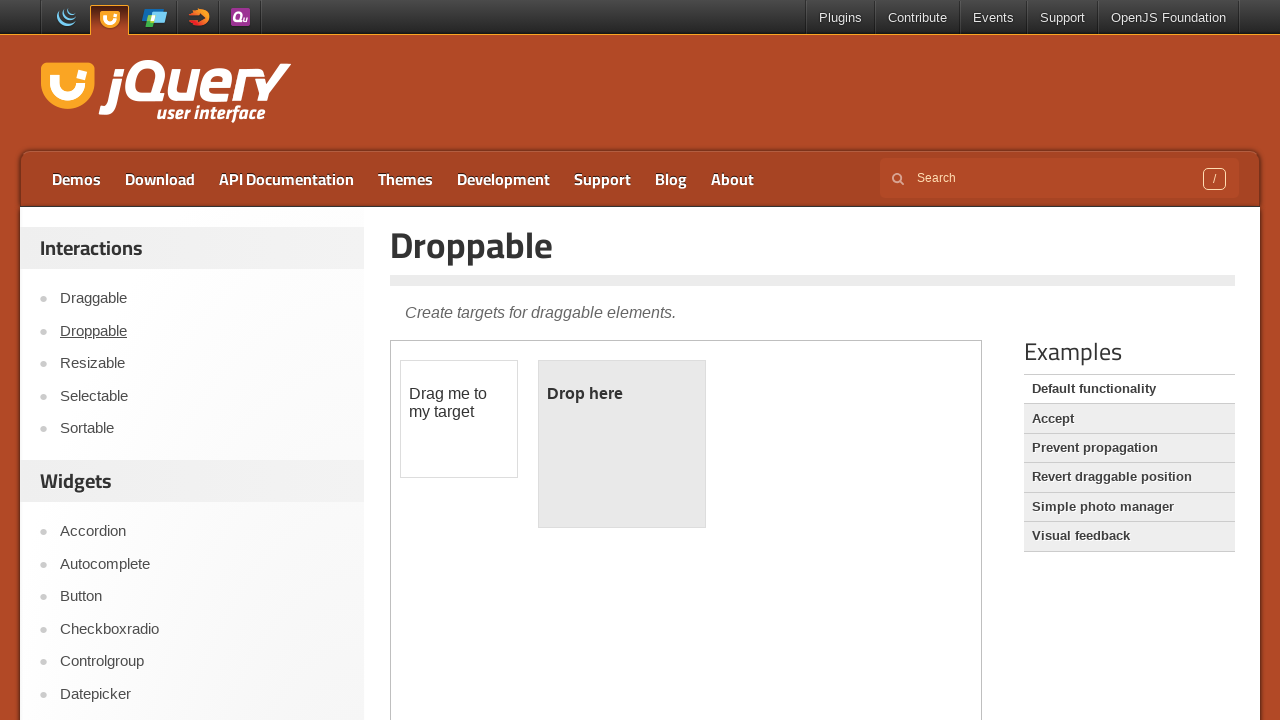

Clicked on Demos link to switch back to parent window at (76, 179) on text=Demos
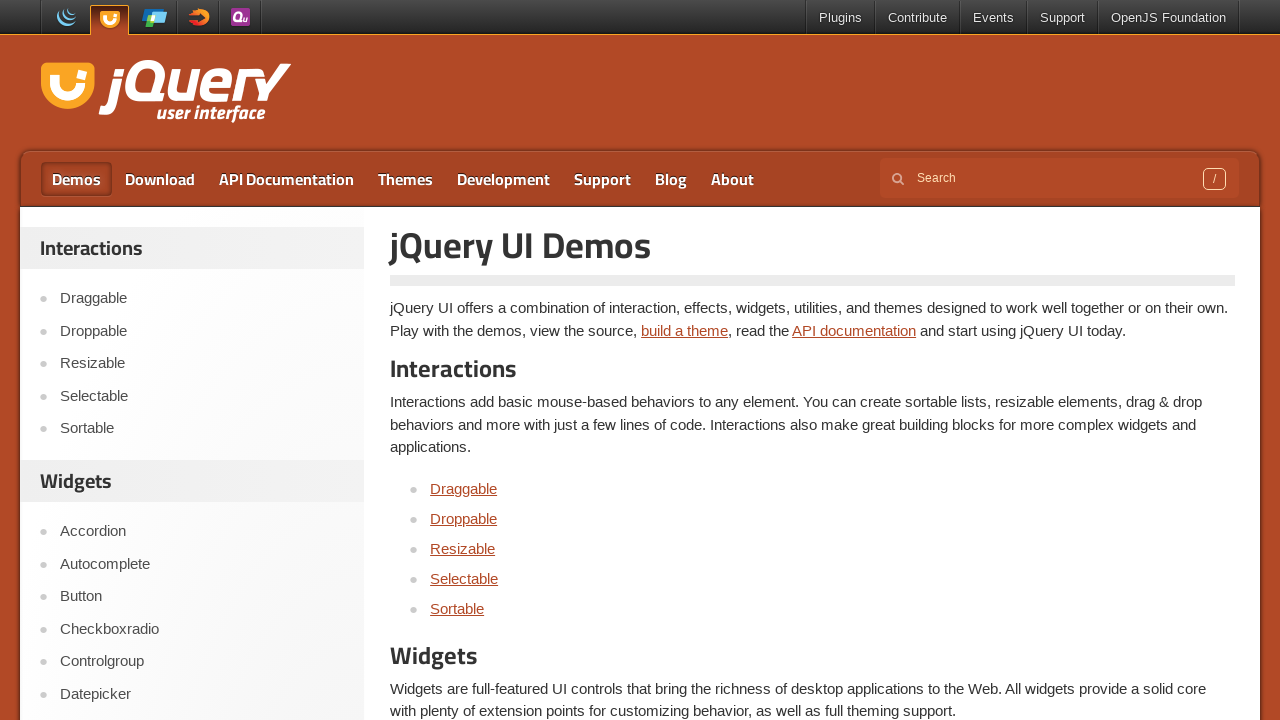

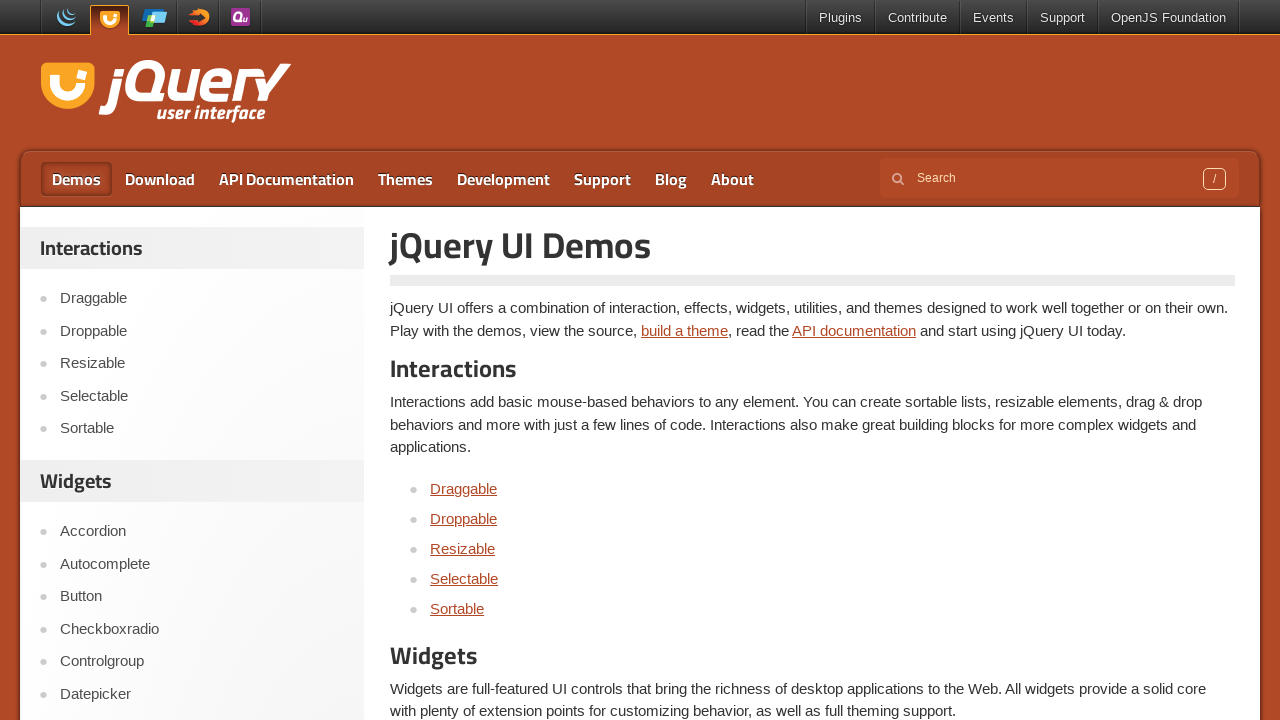